Tests the download functionality on DemoQA by clicking the download button to initiate a file download

Starting URL: https://demoqa.com/upload-download

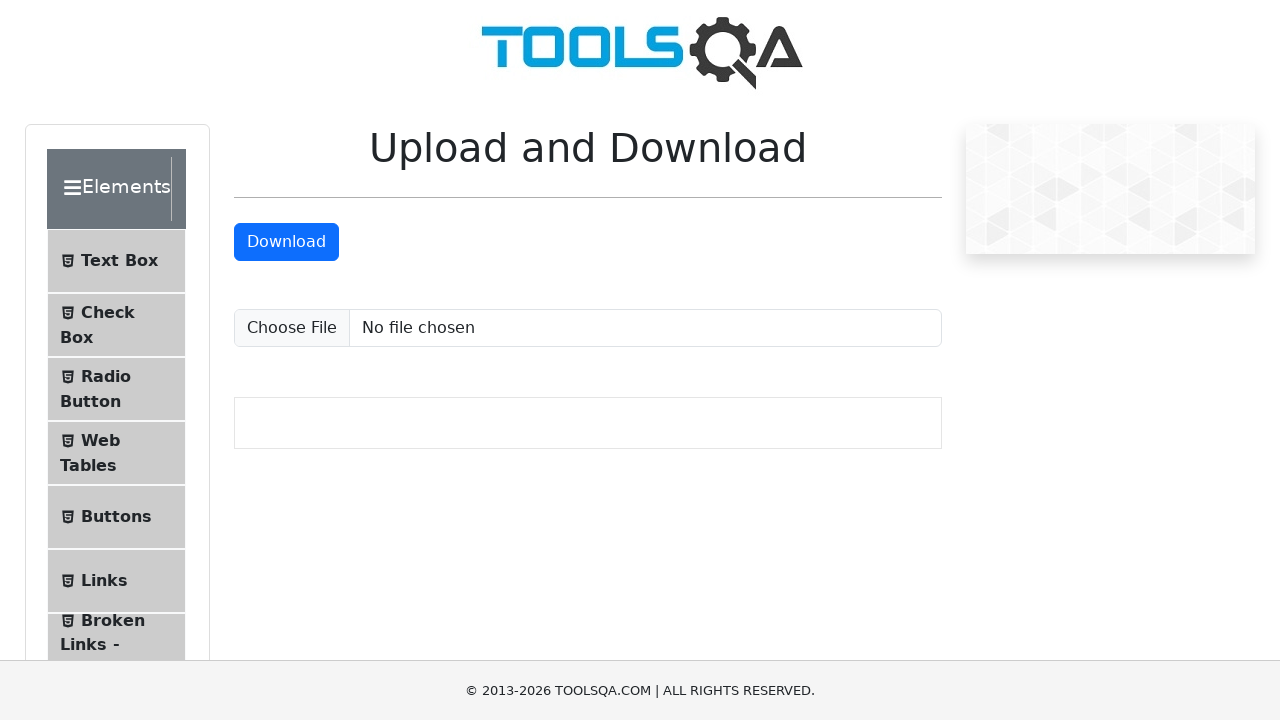

Download button is visible on the page
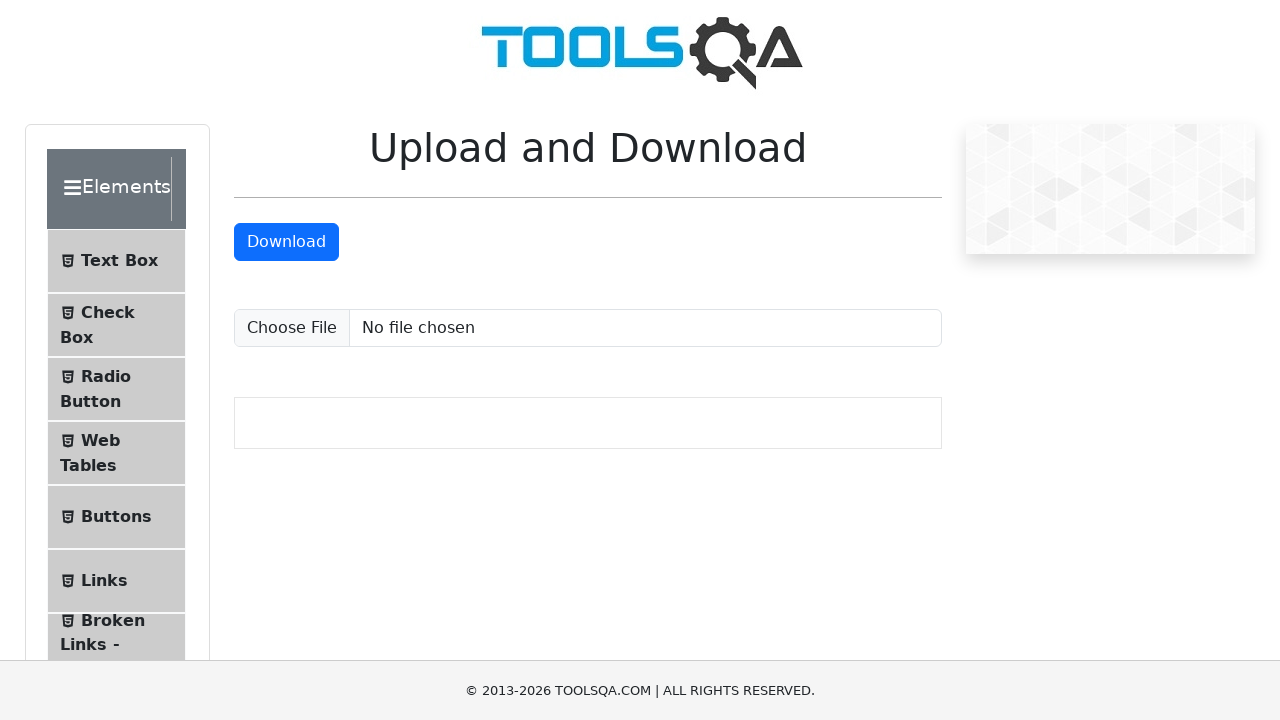

Clicked the download button to initiate file download at (286, 242) on #downloadButton
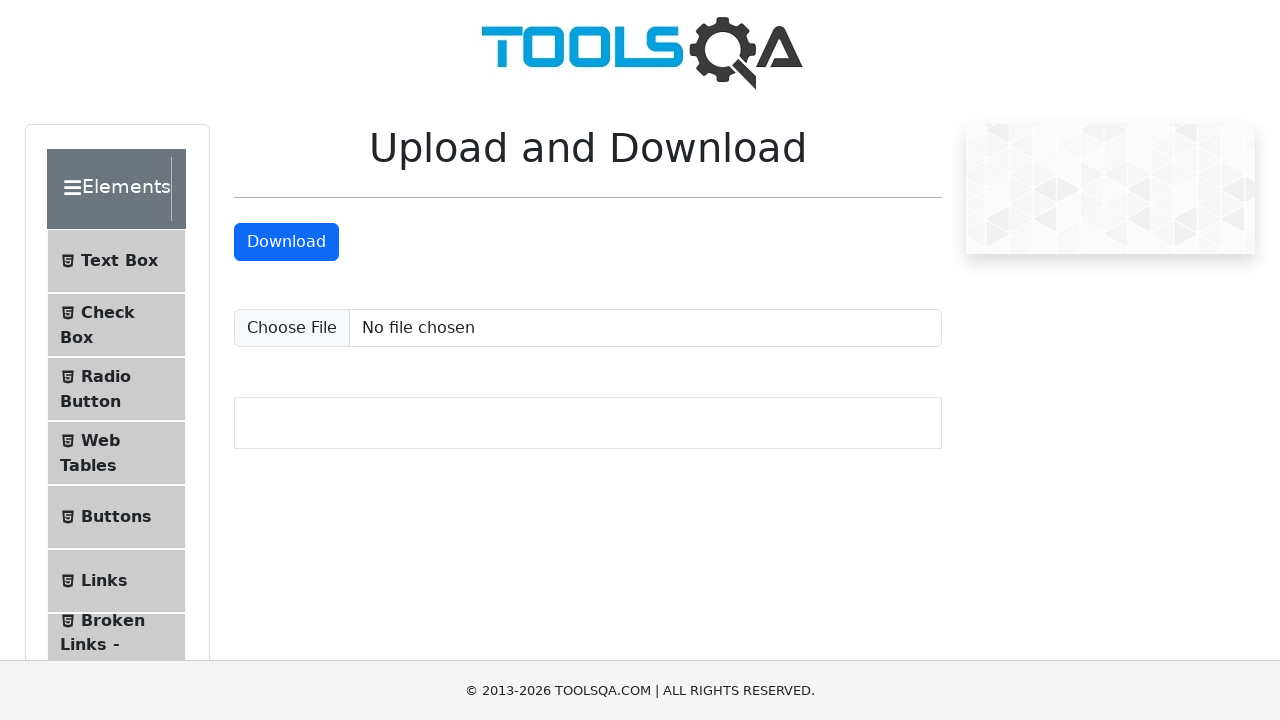

Waited 1 second for download to initiate
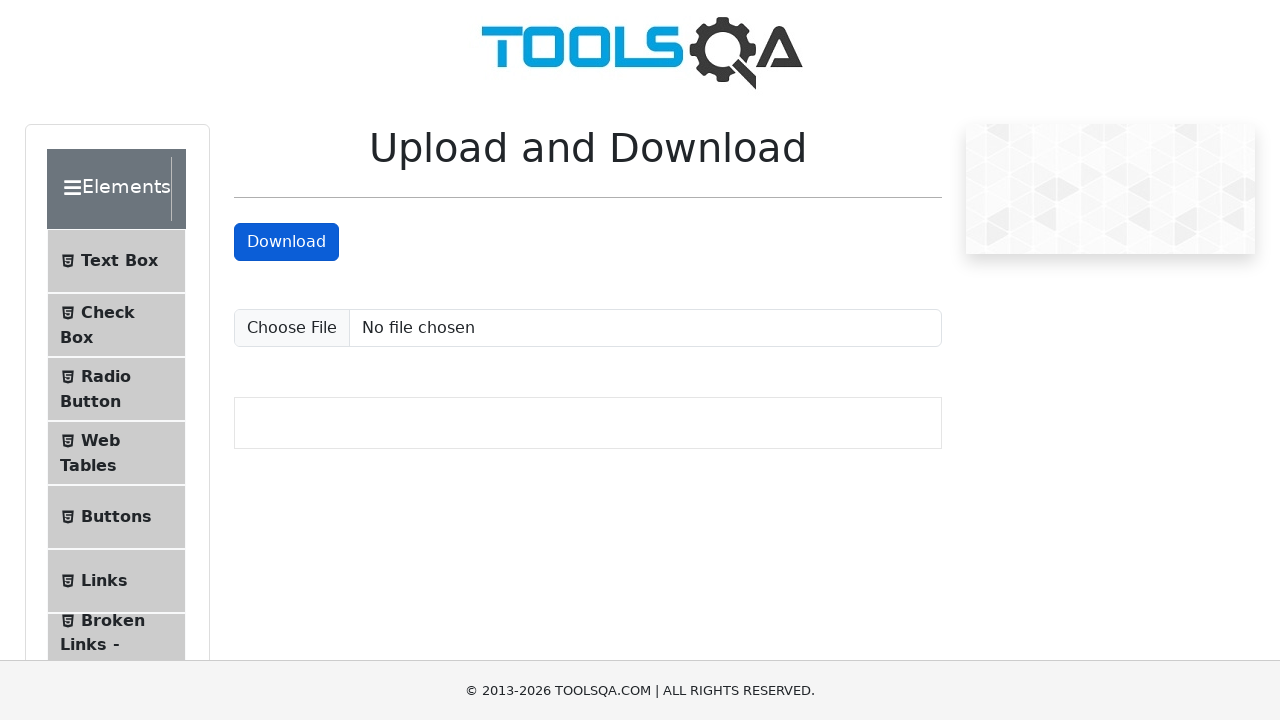

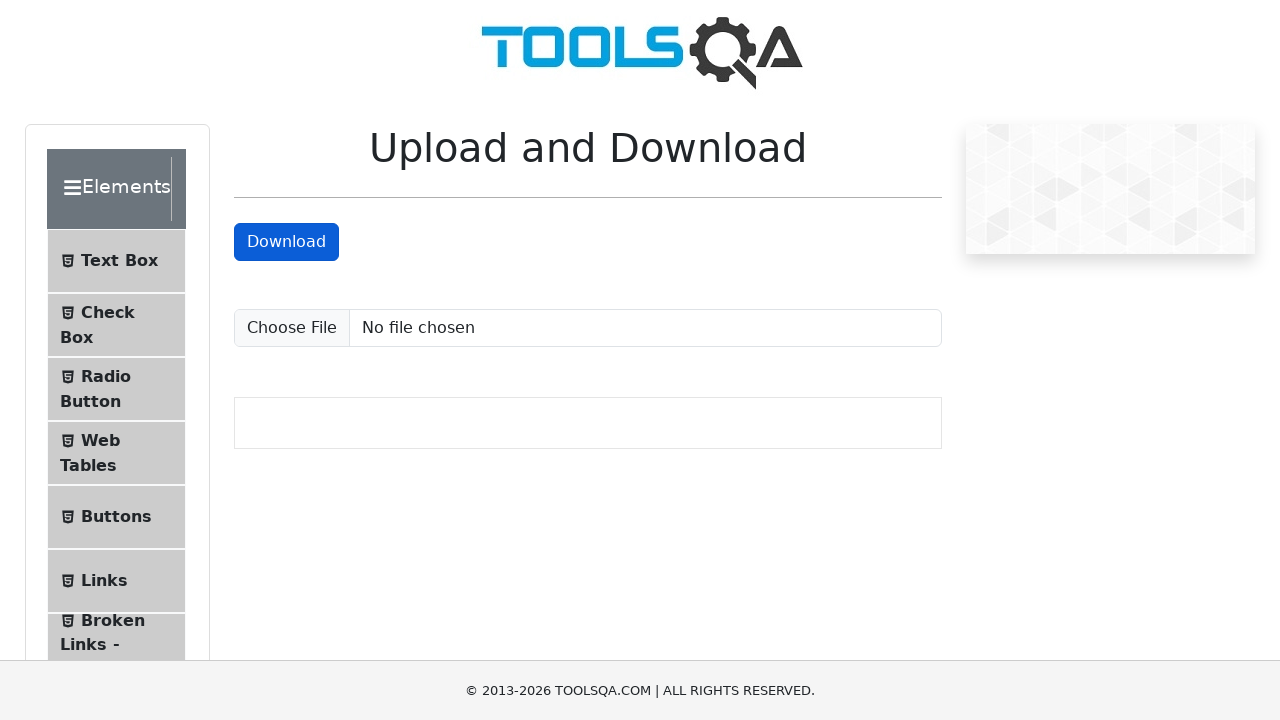